Tests drag and drop functionality by switching to an iframe and dragging an element by a specified offset

Starting URL: http://jqueryui.com/draggable/

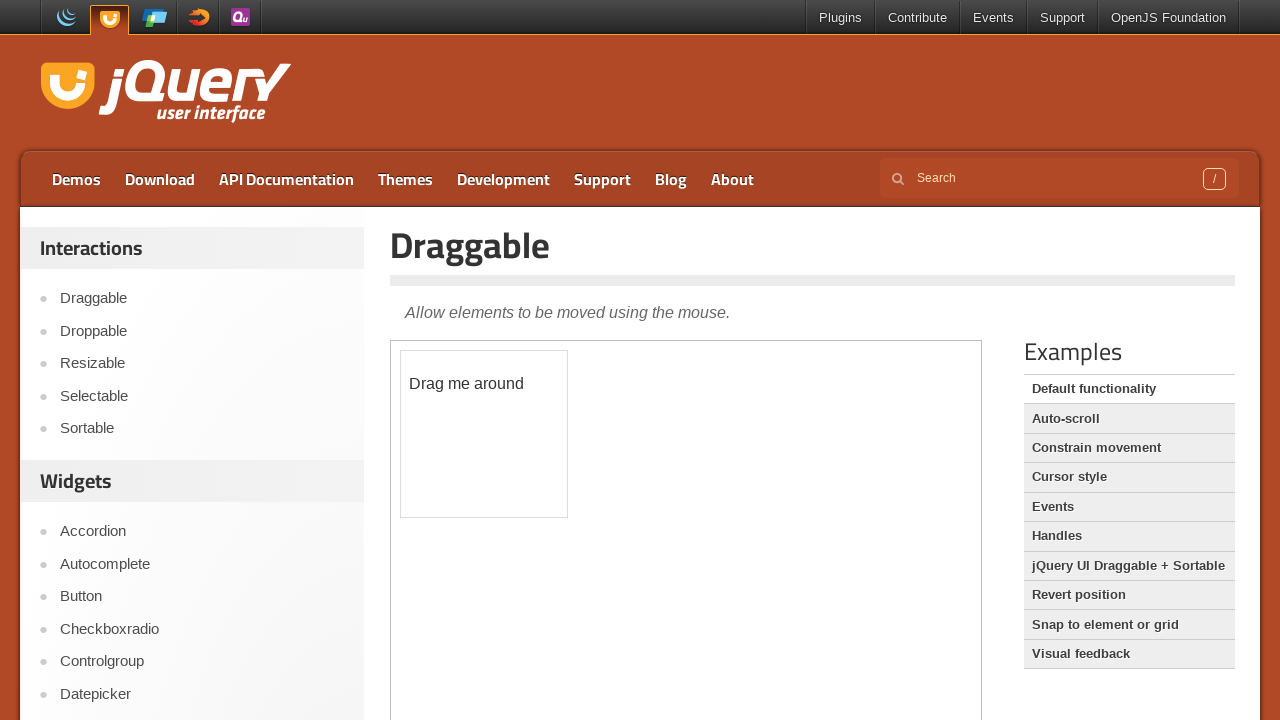

Located the iframe containing draggable element
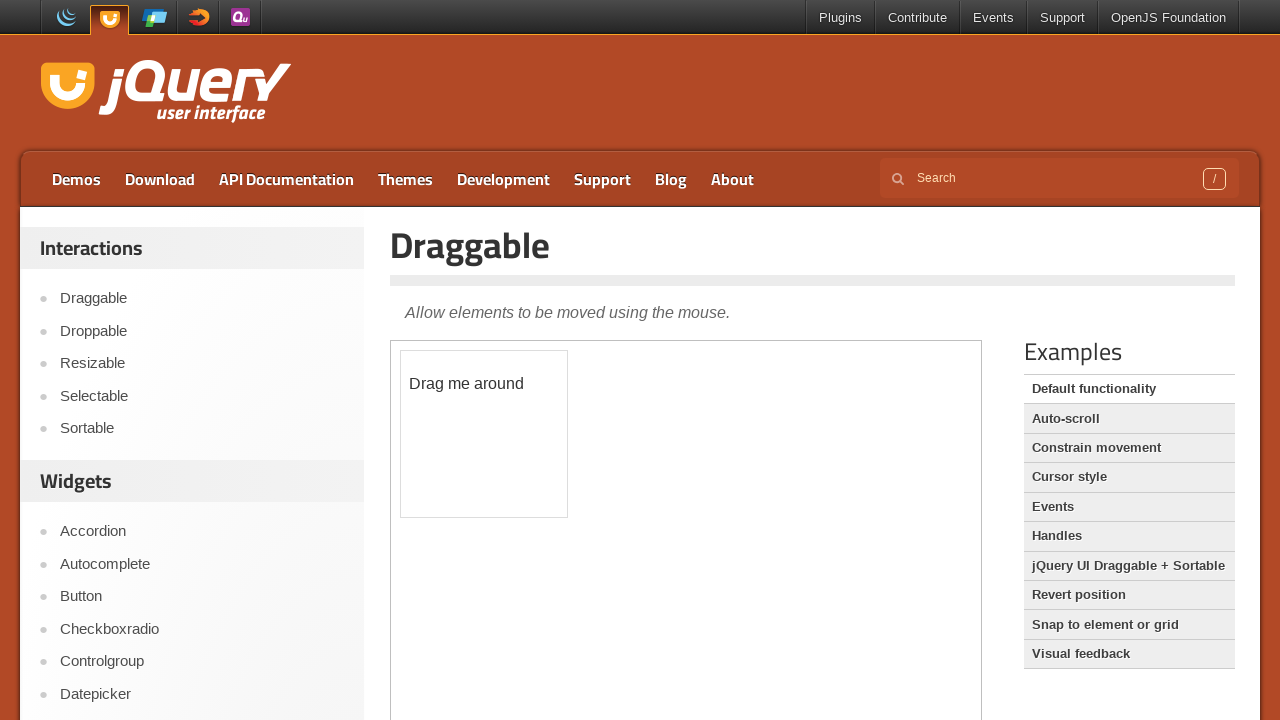

Located the draggable element with ID 'draggable'
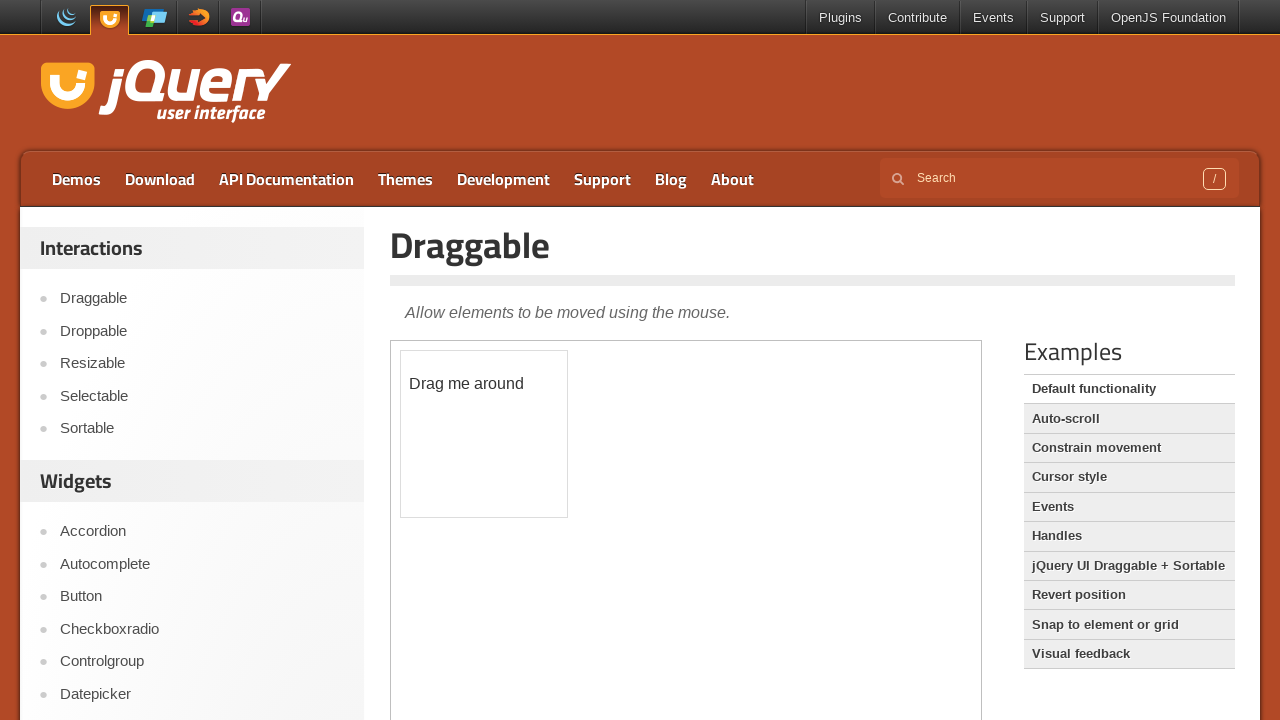

Draggable element is now visible
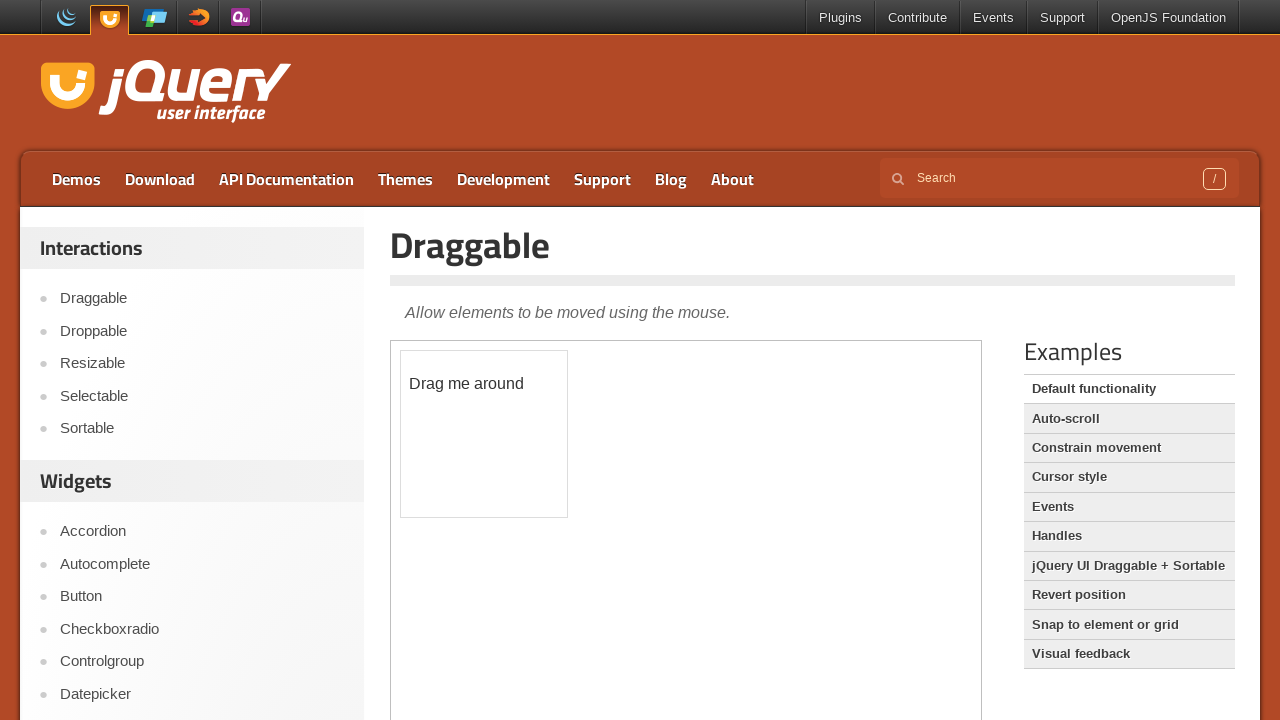

Retrieved bounding box of draggable element
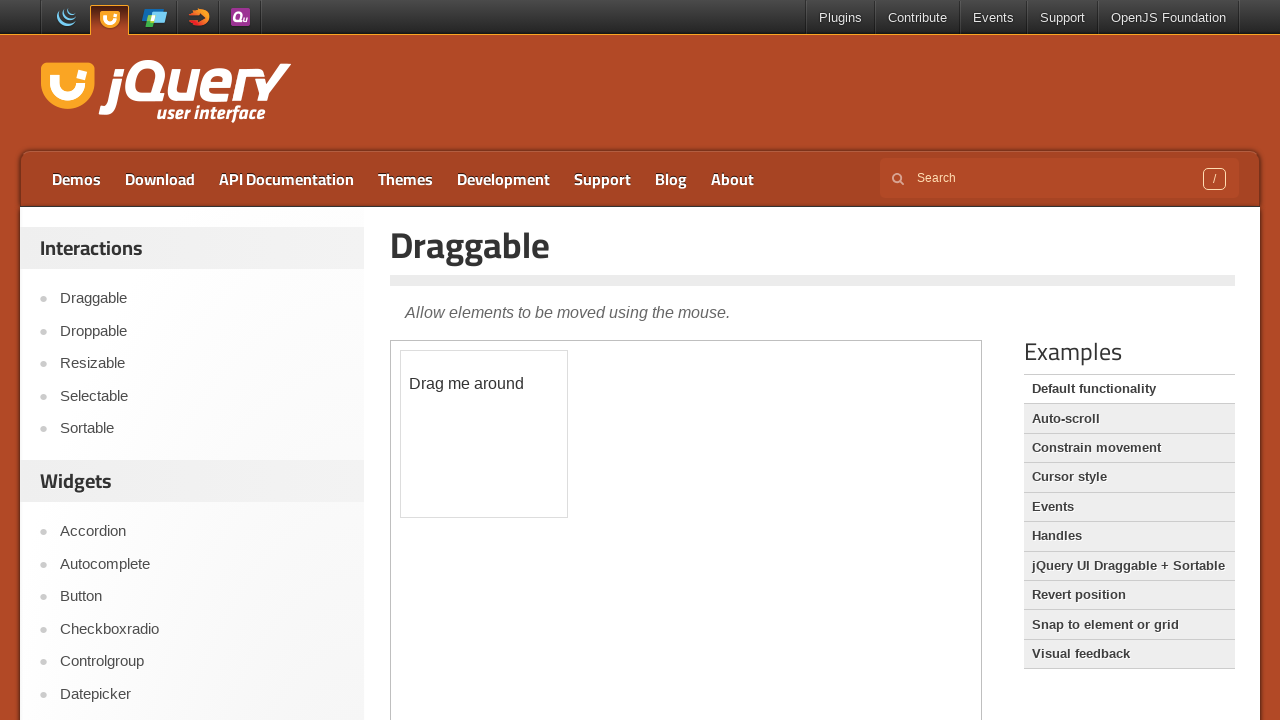

Moved mouse to center of draggable element at (484, 434)
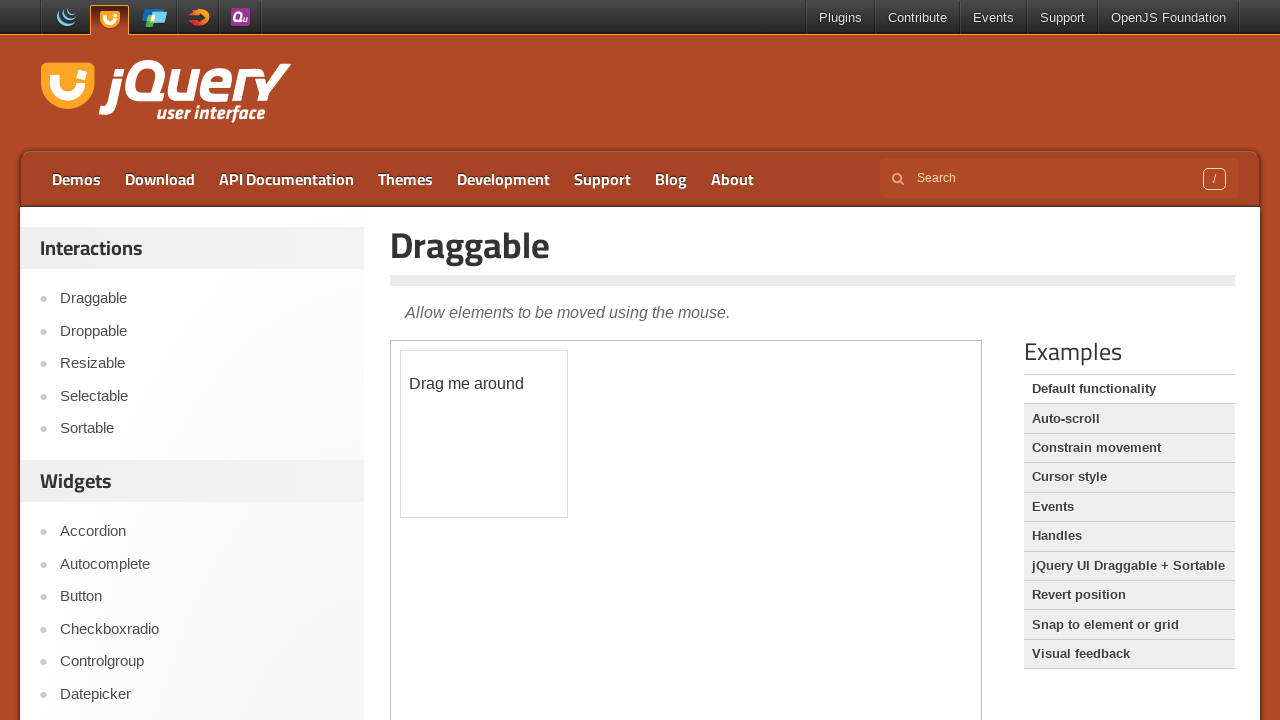

Pressed mouse button down to start drag at (484, 434)
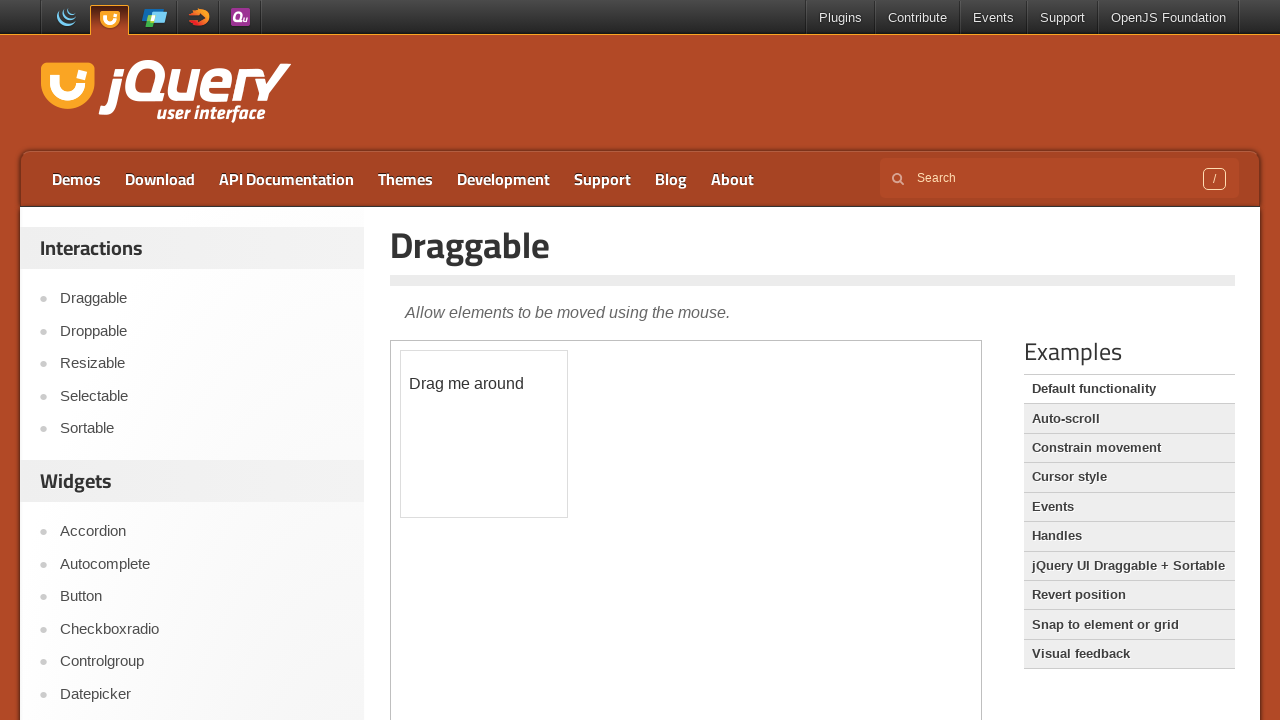

Dragged element by offset (100, 100) at (584, 534)
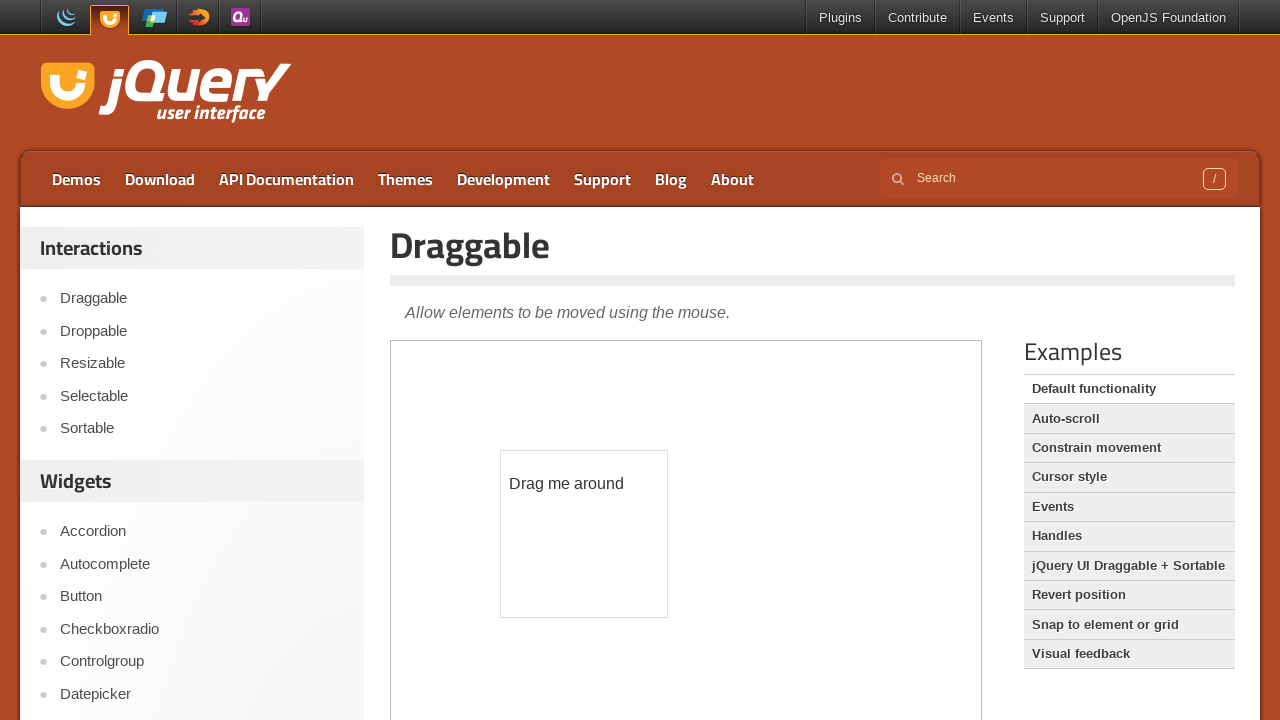

Released mouse button to complete drag operation at (584, 534)
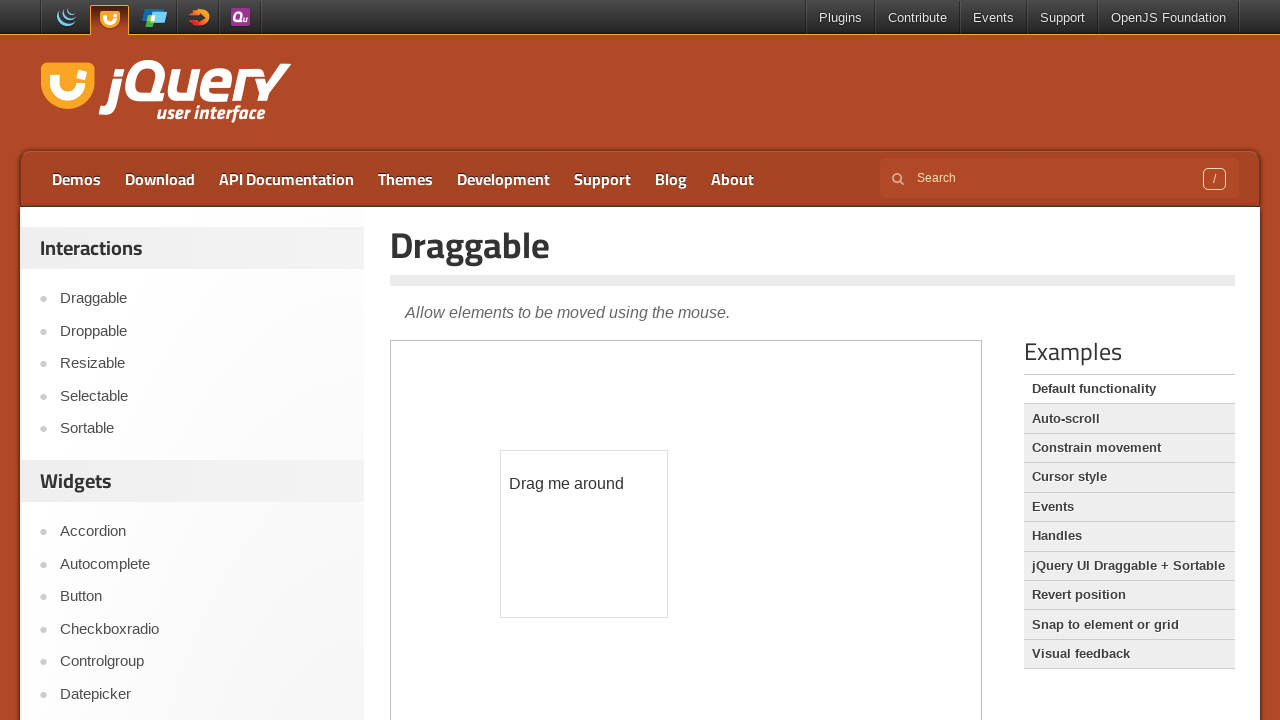

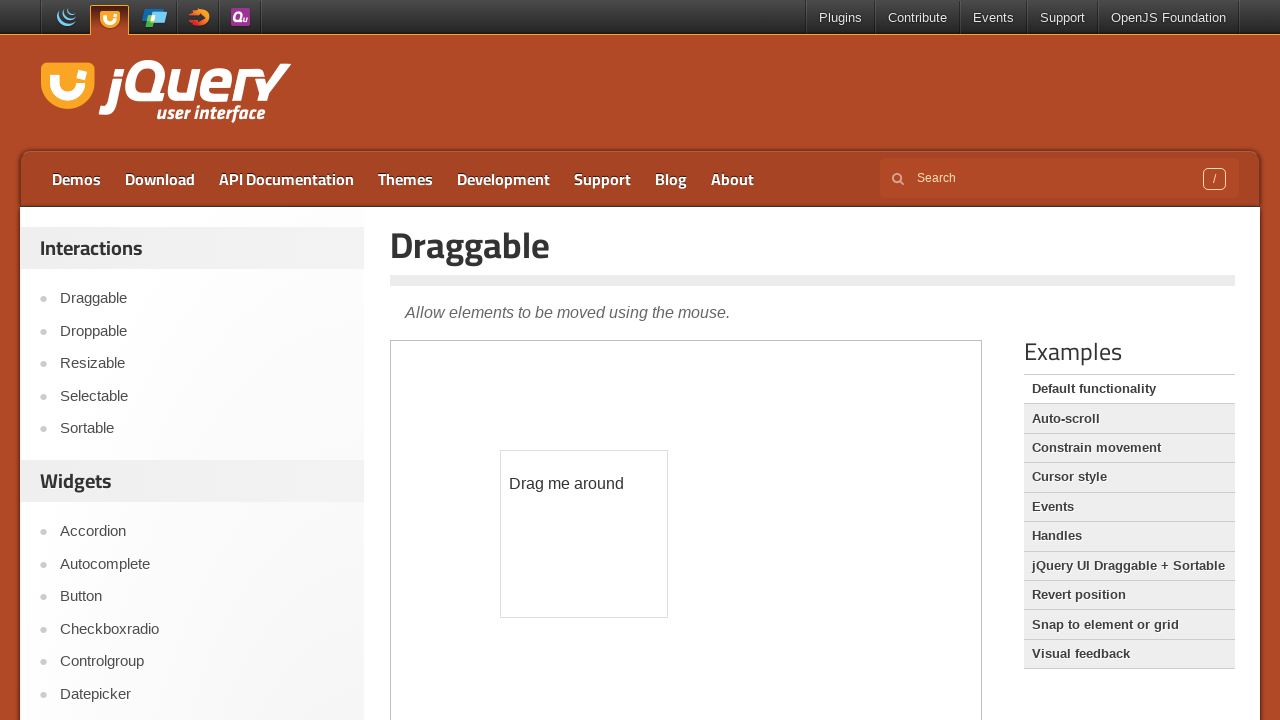